Opens the RedBus travel booking website homepage and verifies it loads successfully

Starting URL: https://www.redbus.com/

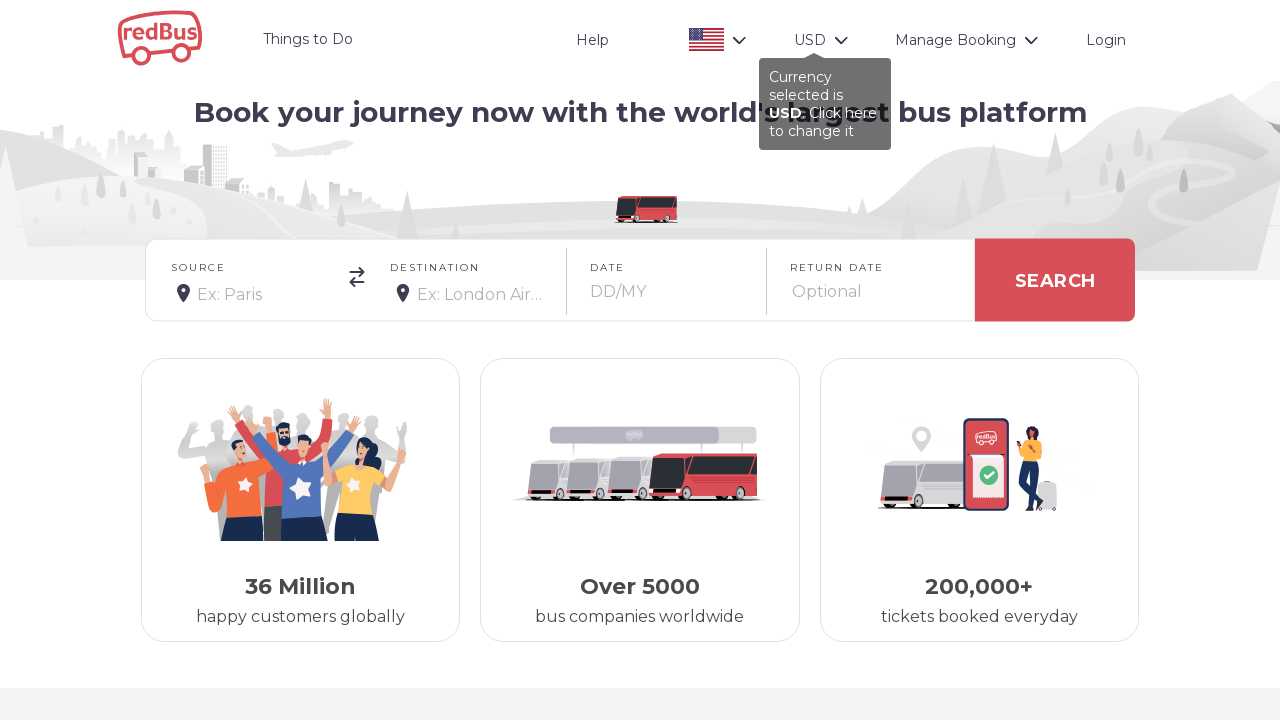

RedBus homepage loaded successfully - DOM content ready
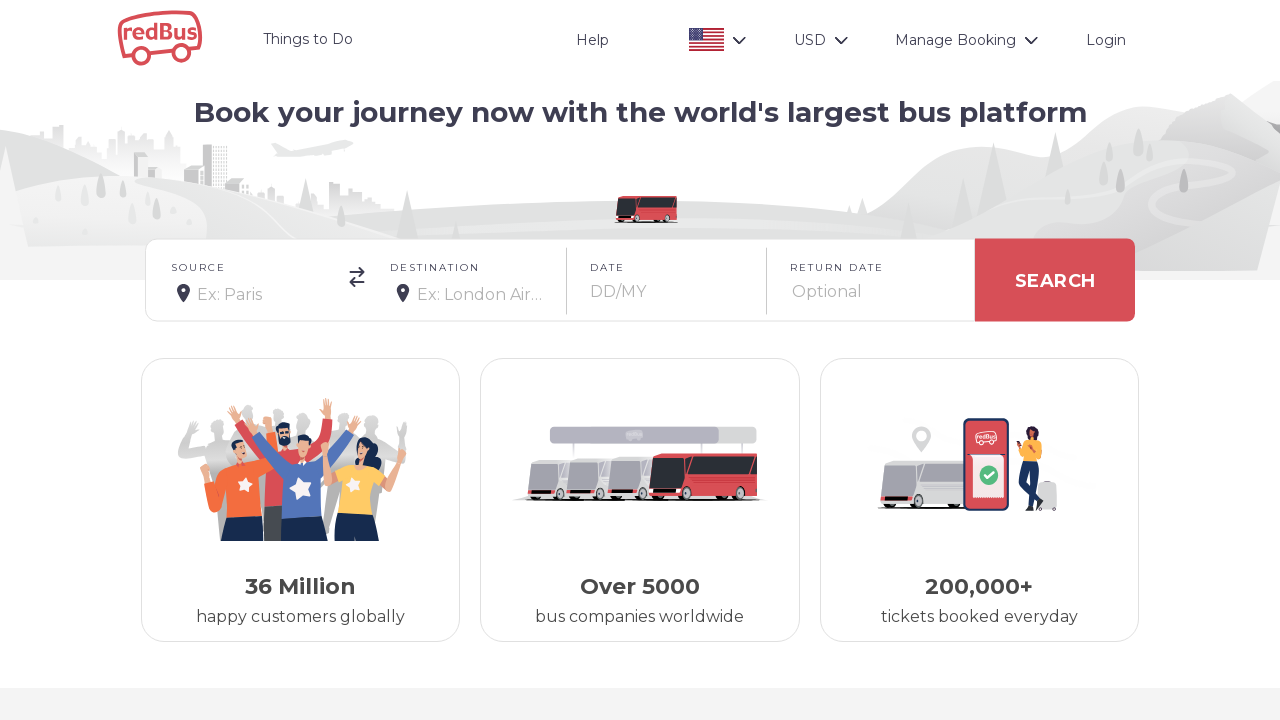

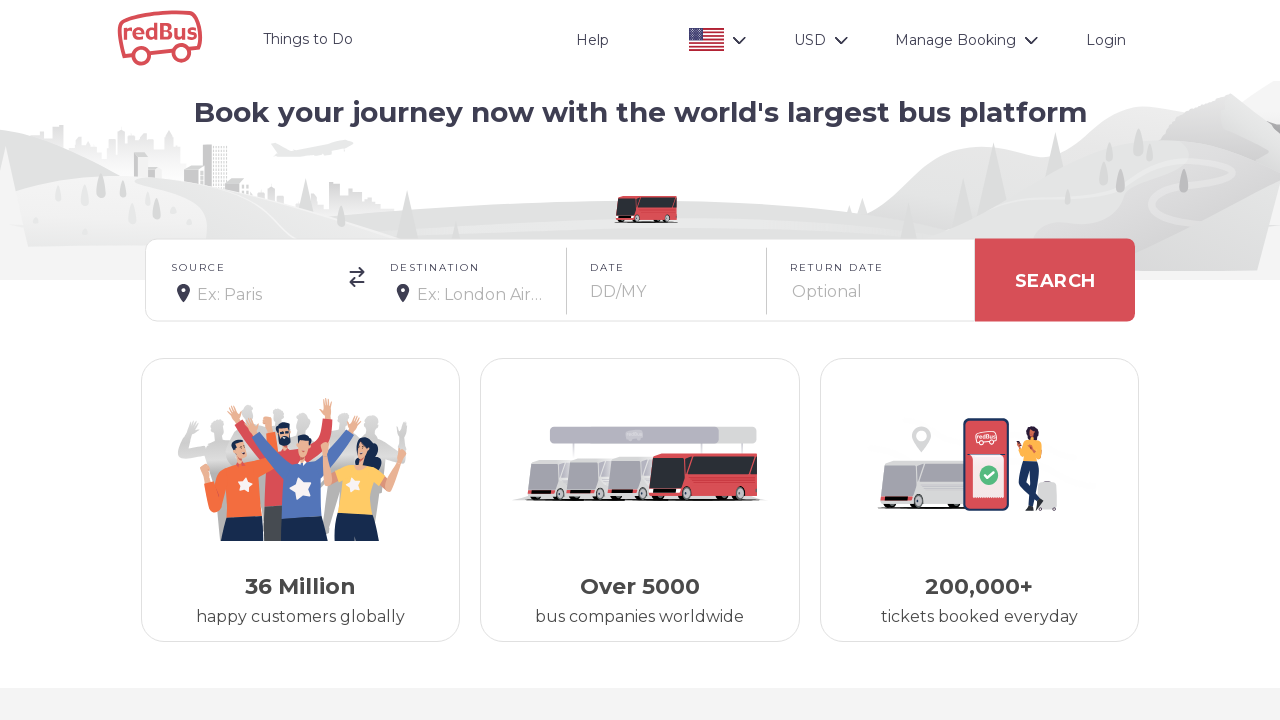